Tests dynamic loading functionality by clicking a start button and waiting for the "Hello World!" text to become visible after the loading animation completes.

Starting URL: http://the-internet.herokuapp.com/dynamic_loading/2

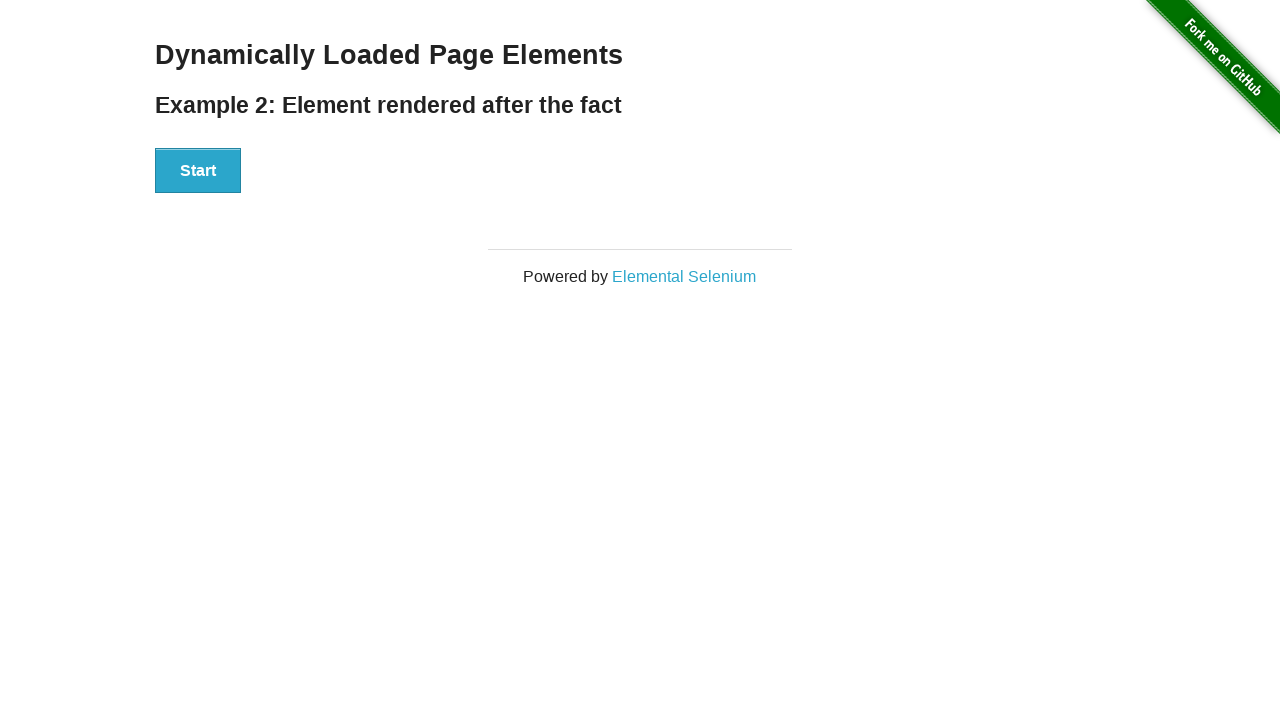

Start button became visible
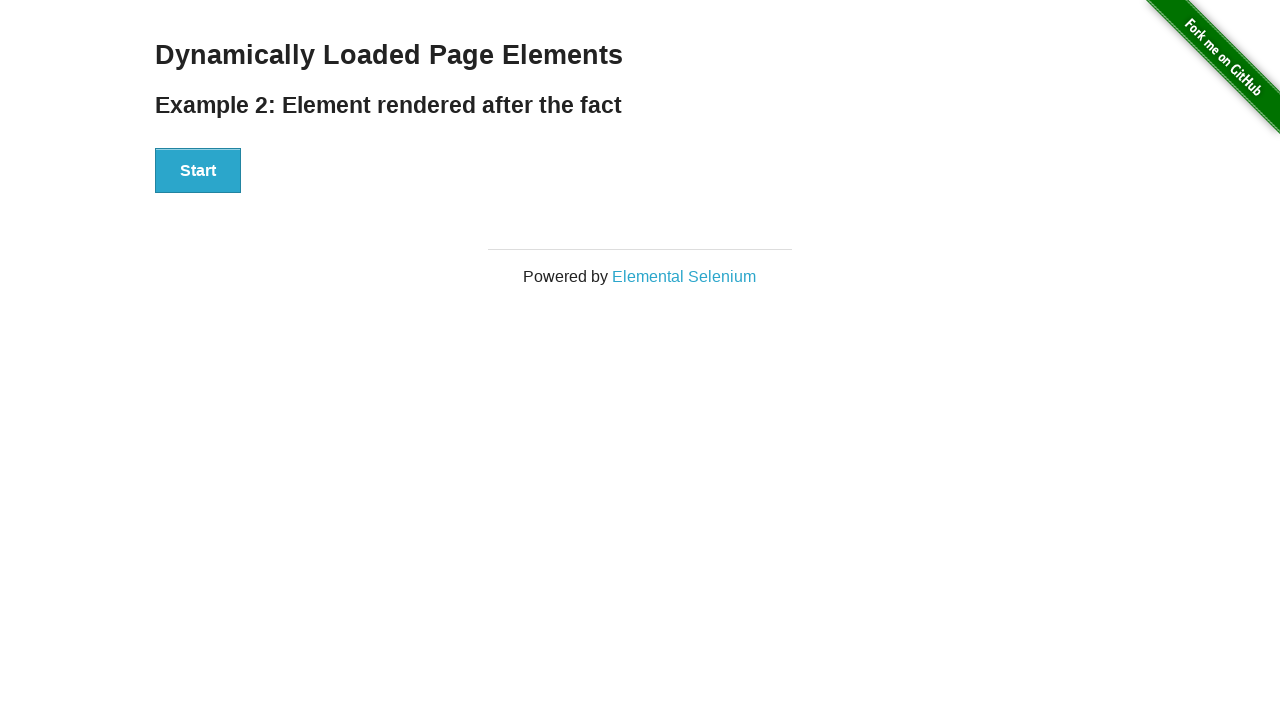

Clicked start button to trigger dynamic loading at (198, 171) on xpath=//button
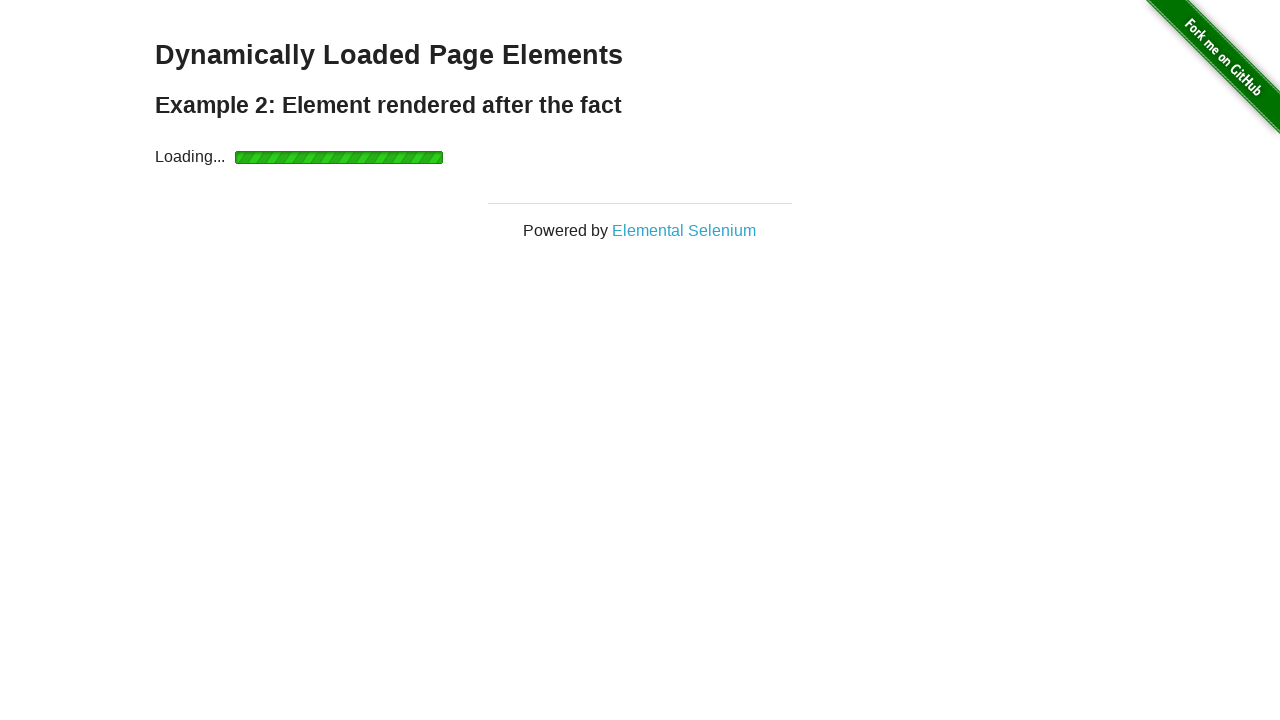

Loading animation completed and 'Hello World!' text became visible
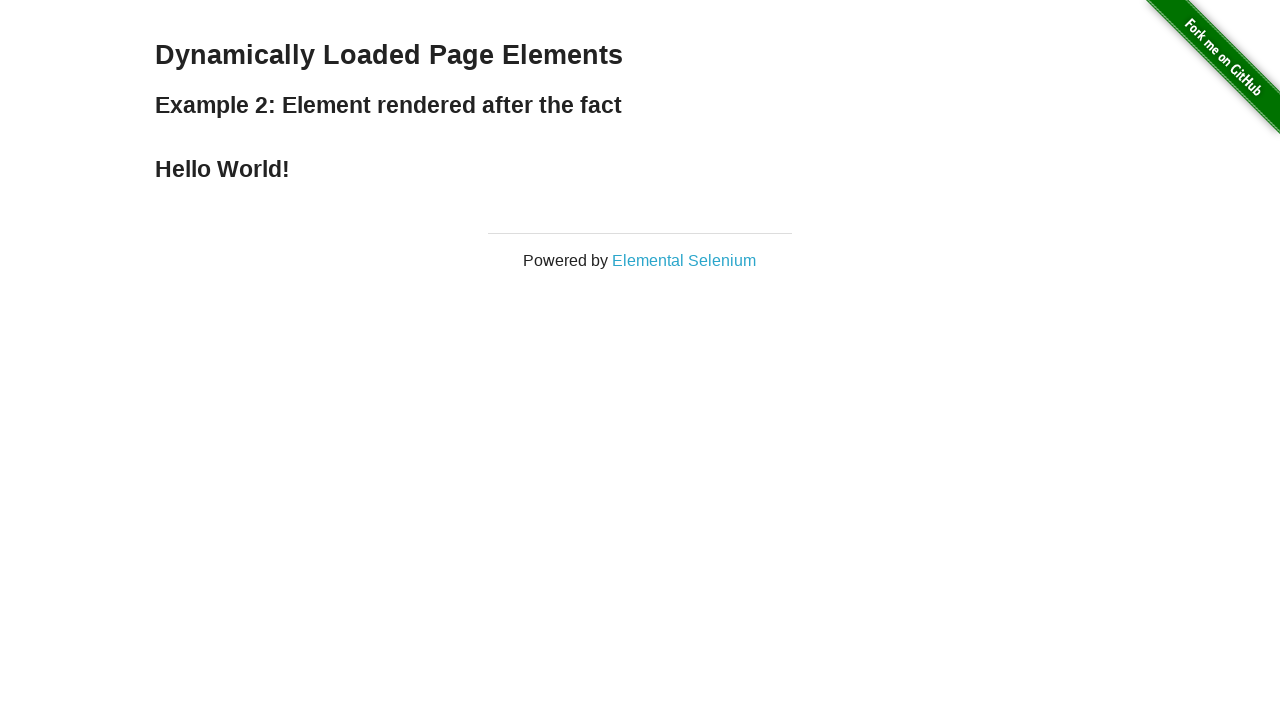

Retrieved text content from result element
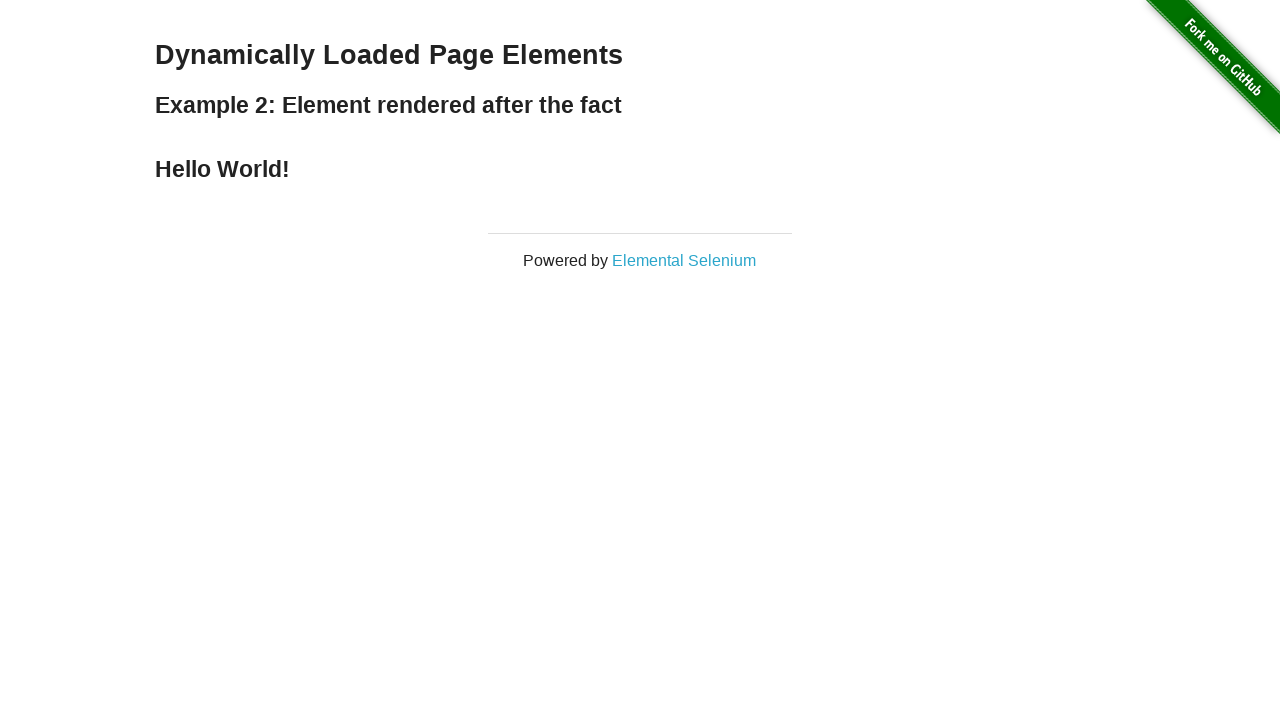

Verified result text equals 'Hello World!'
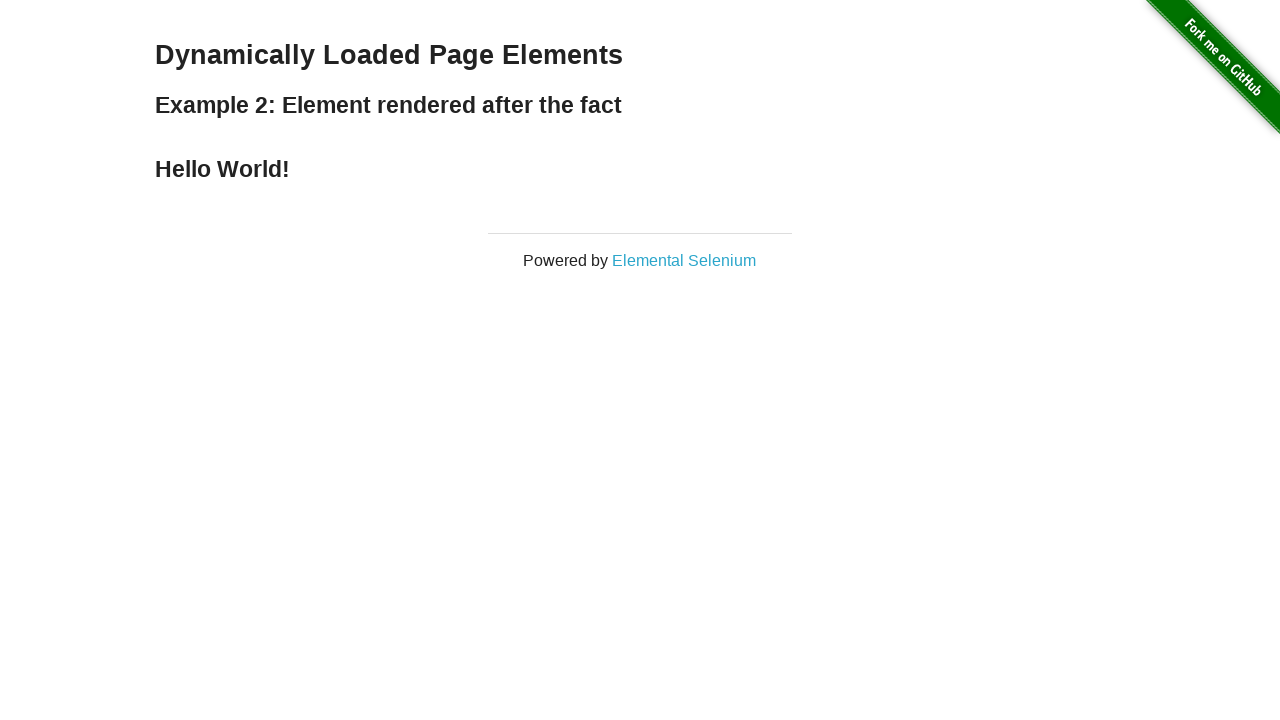

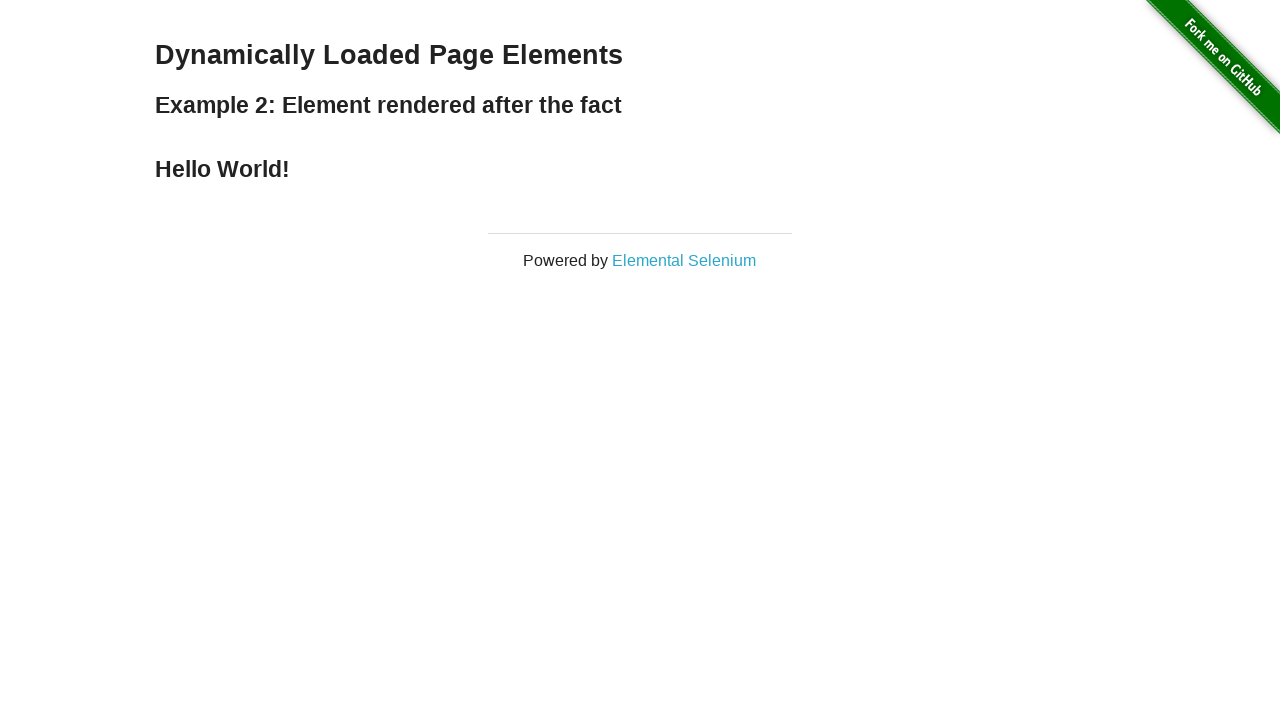